Tests that clicking Reset link restores all cats to their original state after they were rented

Starting URL: https://cs1632.appspot.com/

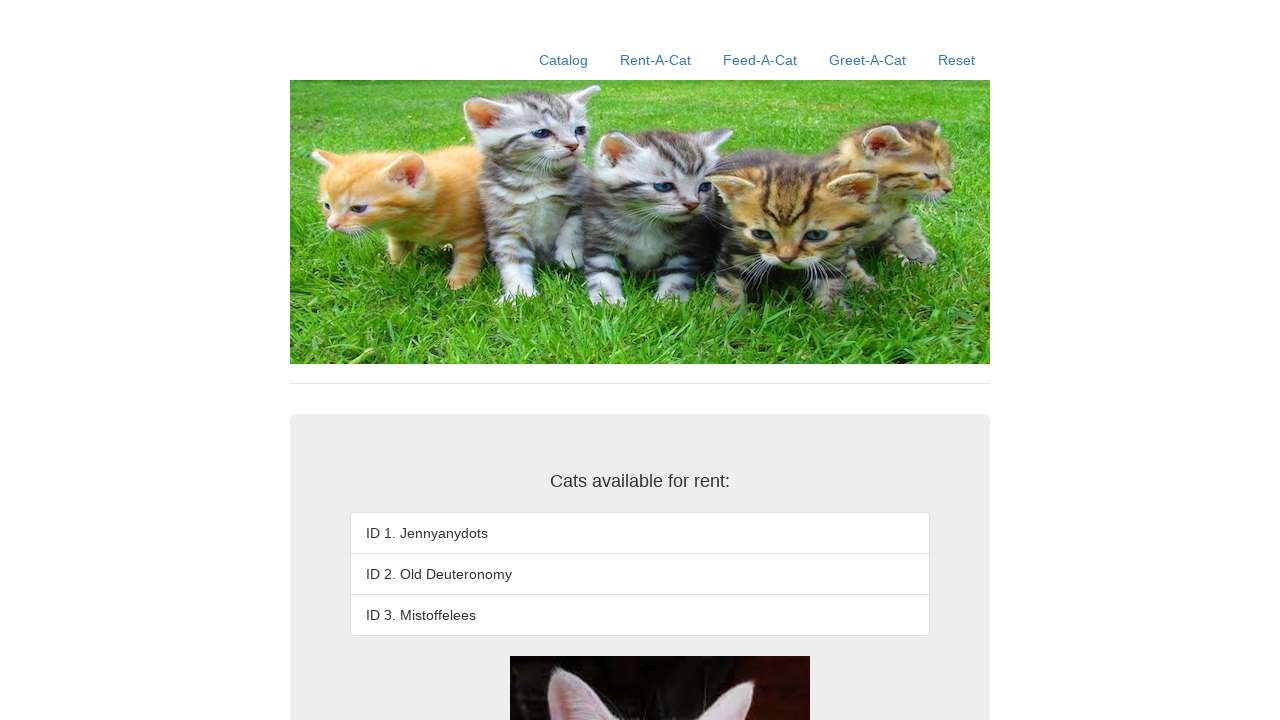

Set cookies to reset all cats to not rented state
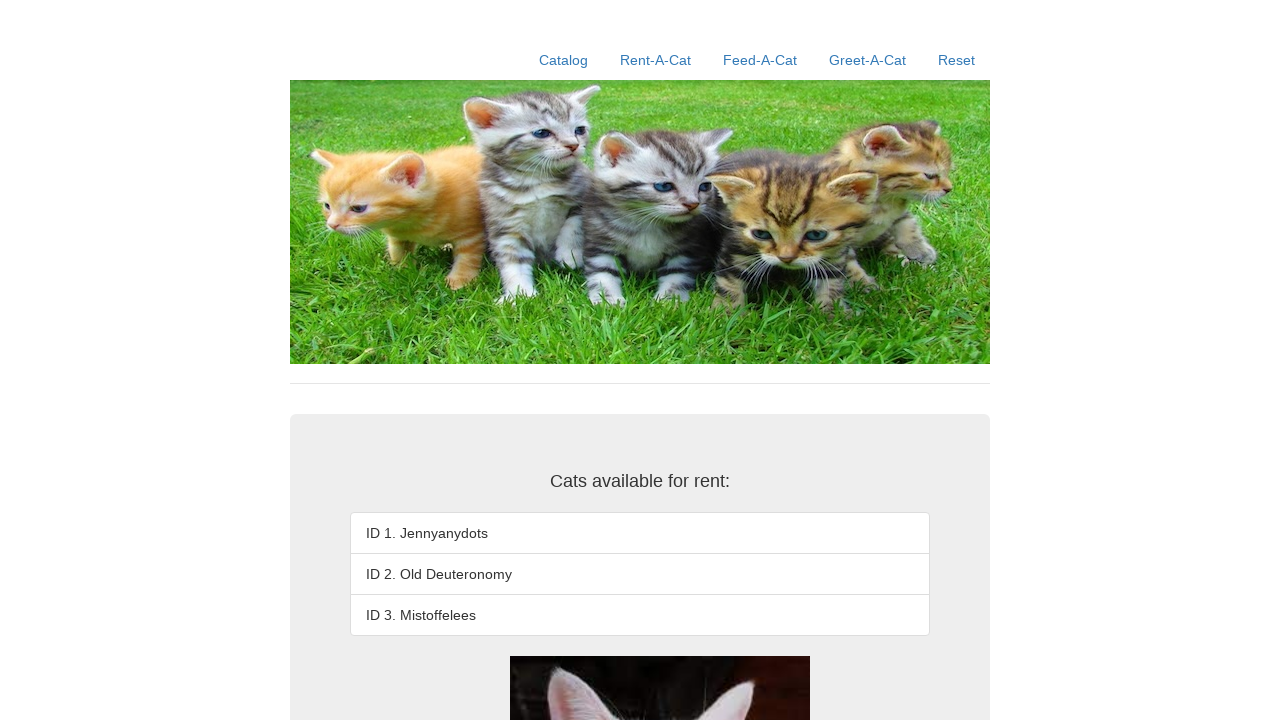

Set cookies to mark all cats as rented
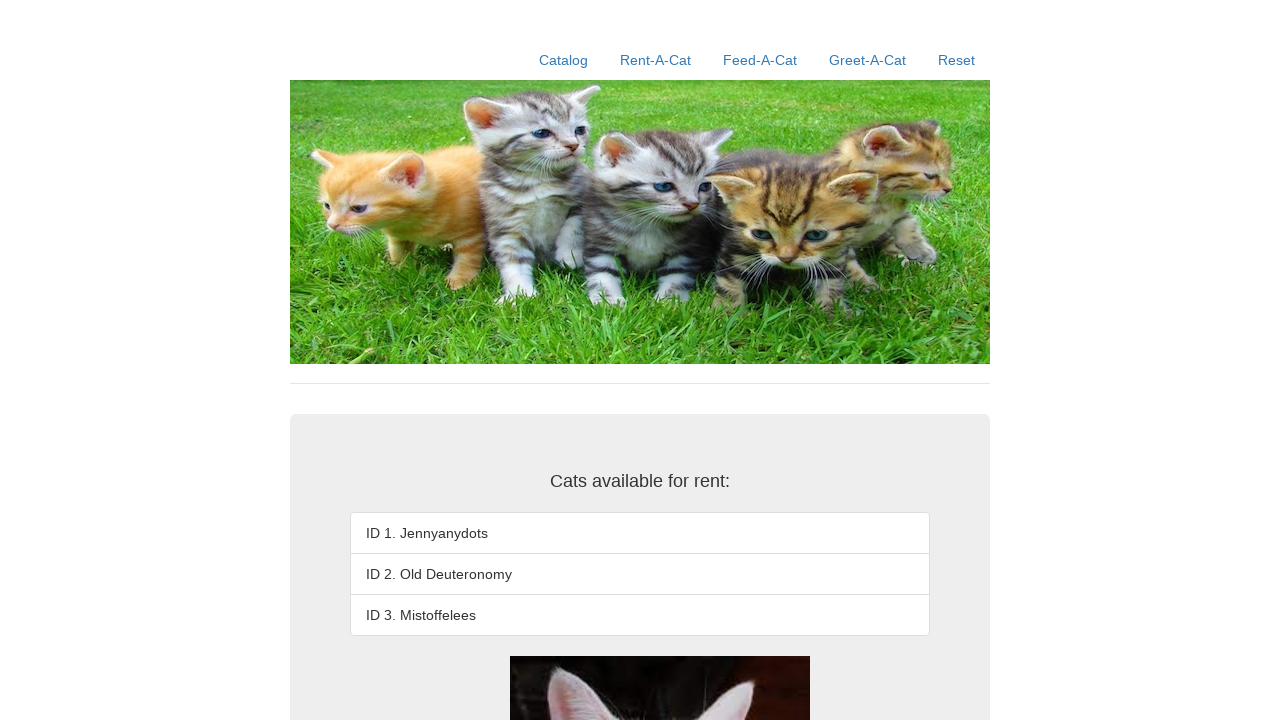

Clicked Reset link to restore cats to original state at (956, 60) on a:has-text('Reset')
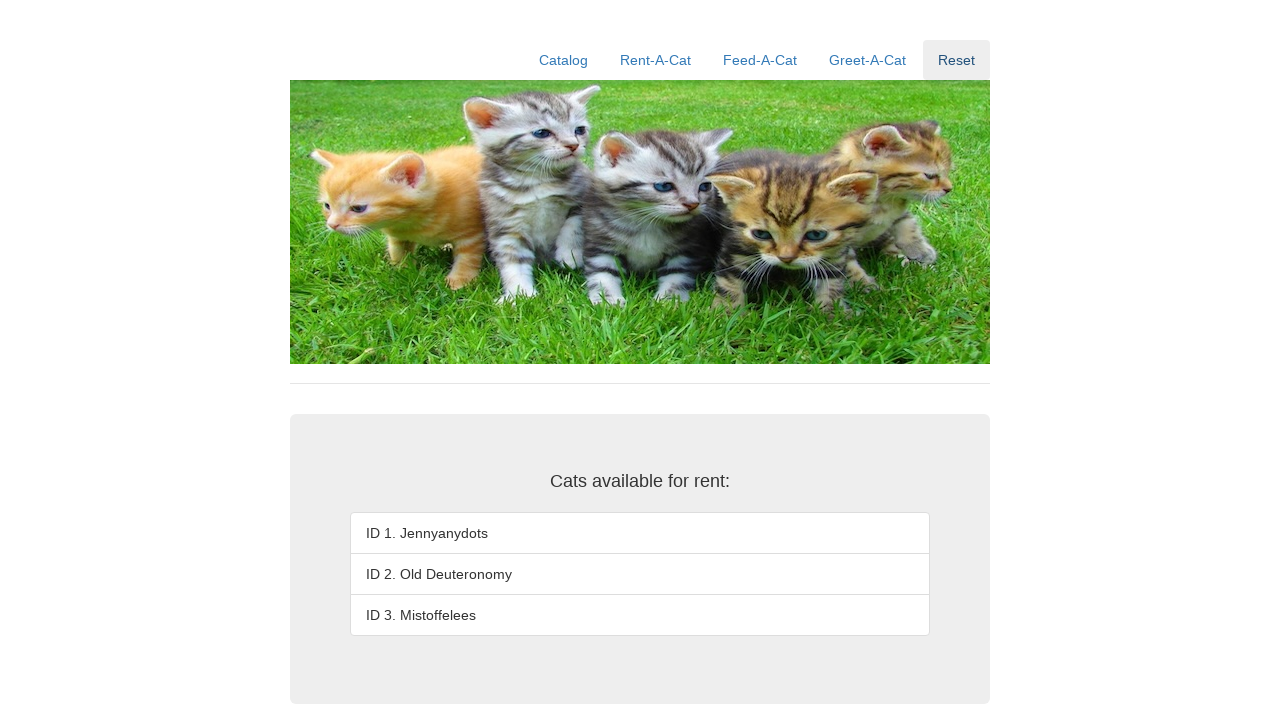

Waited for cat ID 1 element to load
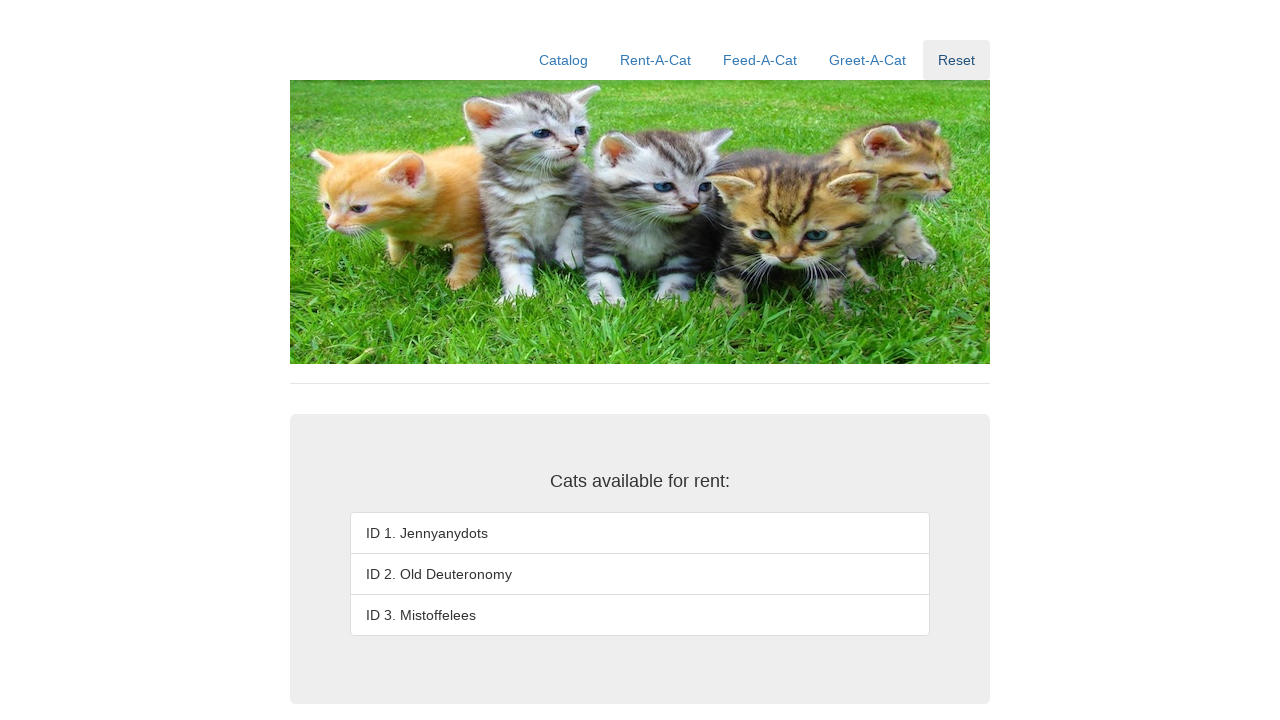

Verified cat ID 1 is 'ID 1. Jennyanydots'
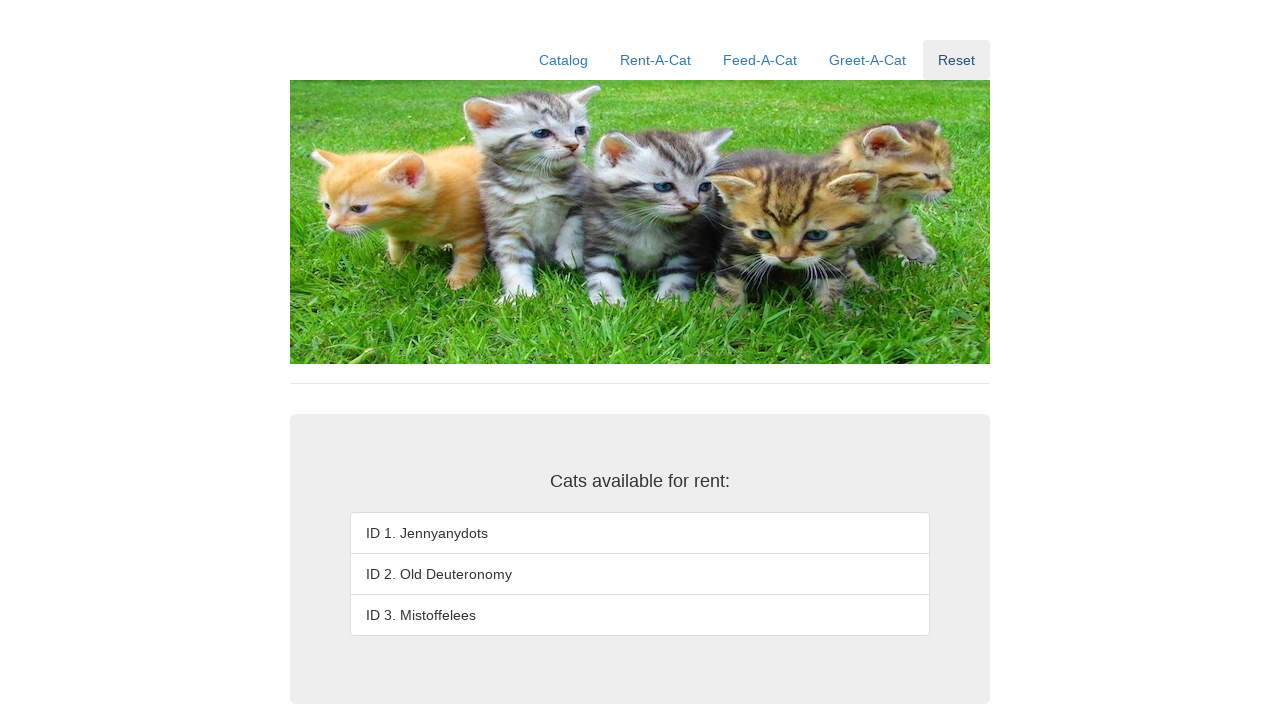

Verified cat ID 2 is 'ID 2. Old Deuteronomy'
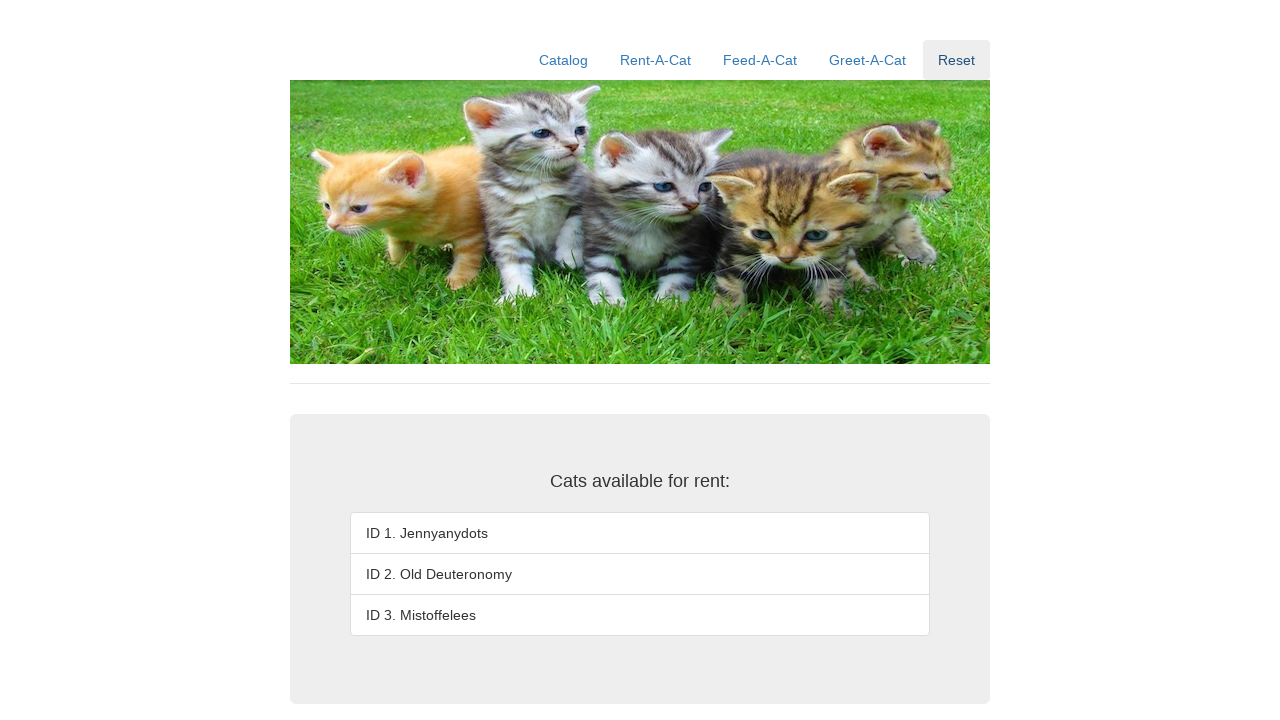

Verified cat ID 3 is 'ID 3. Mistoffelees'
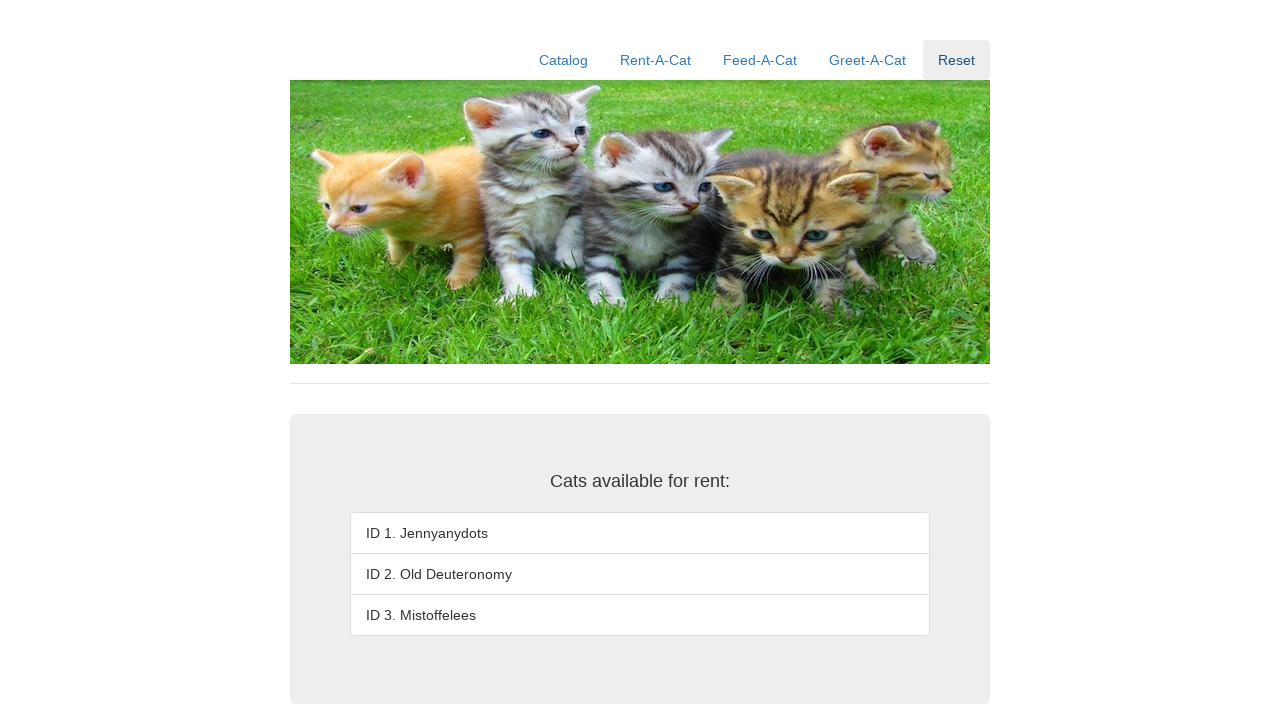

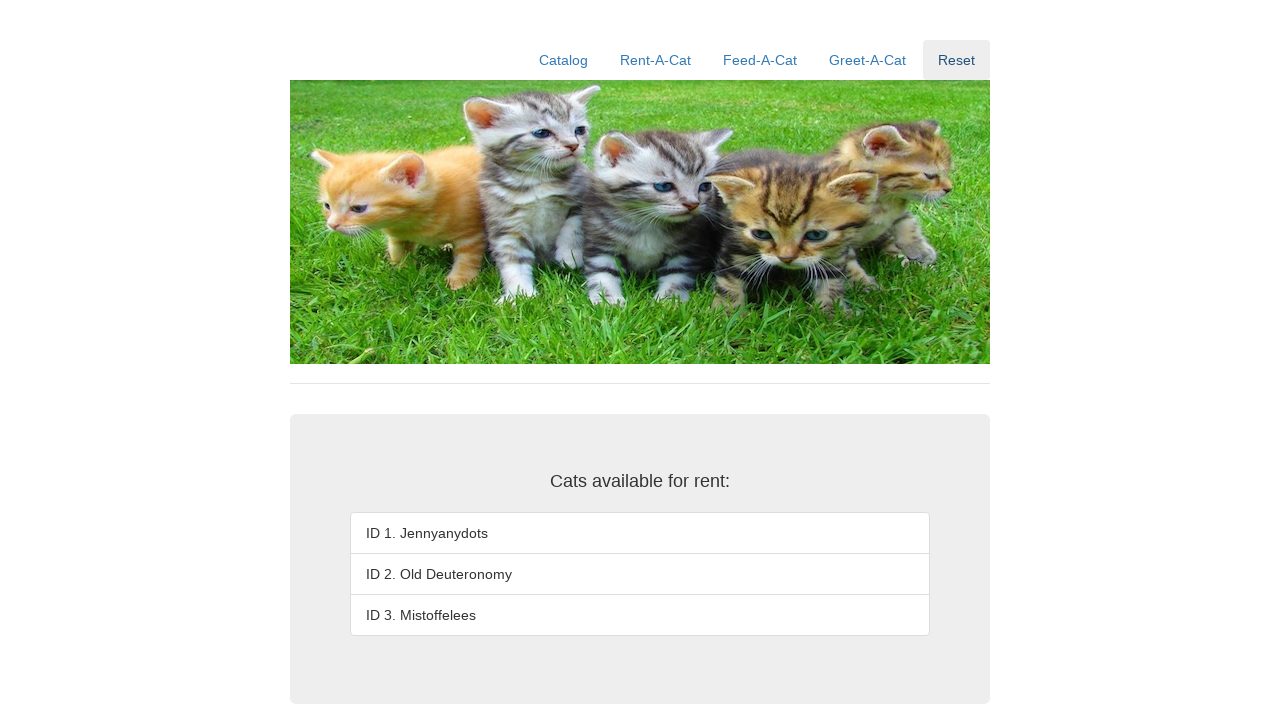